Tests HTML5 drag and drop functionality by dragging element from column A to column B and verifying the columns have swapped content.

Starting URL: http://the-internet.herokuapp.com/drag_and_drop

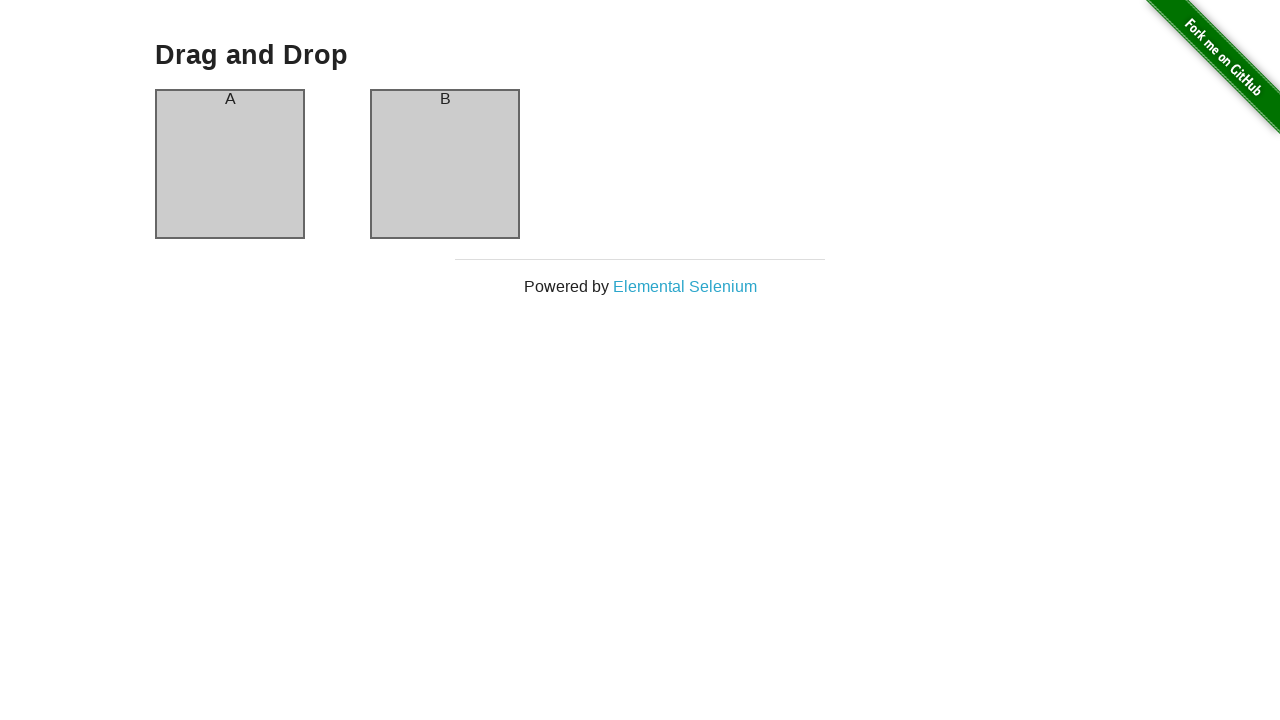

Waited for column A to be visible
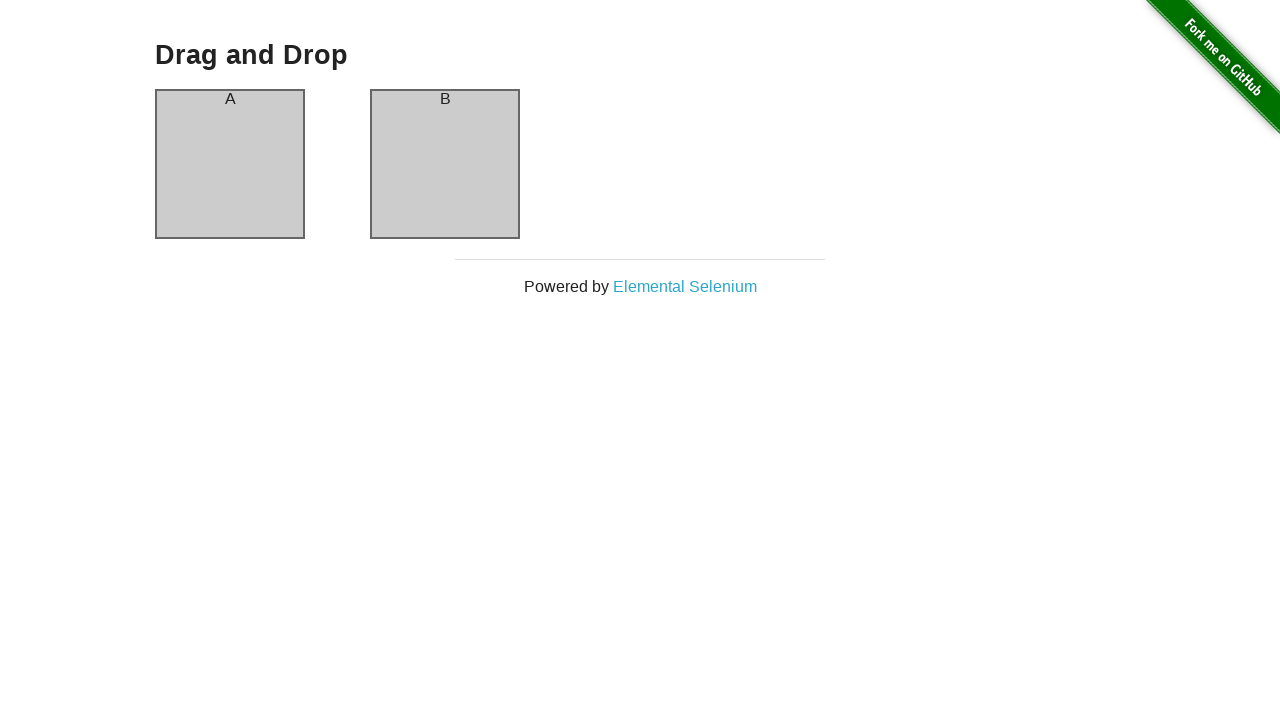

Waited for column B to be visible
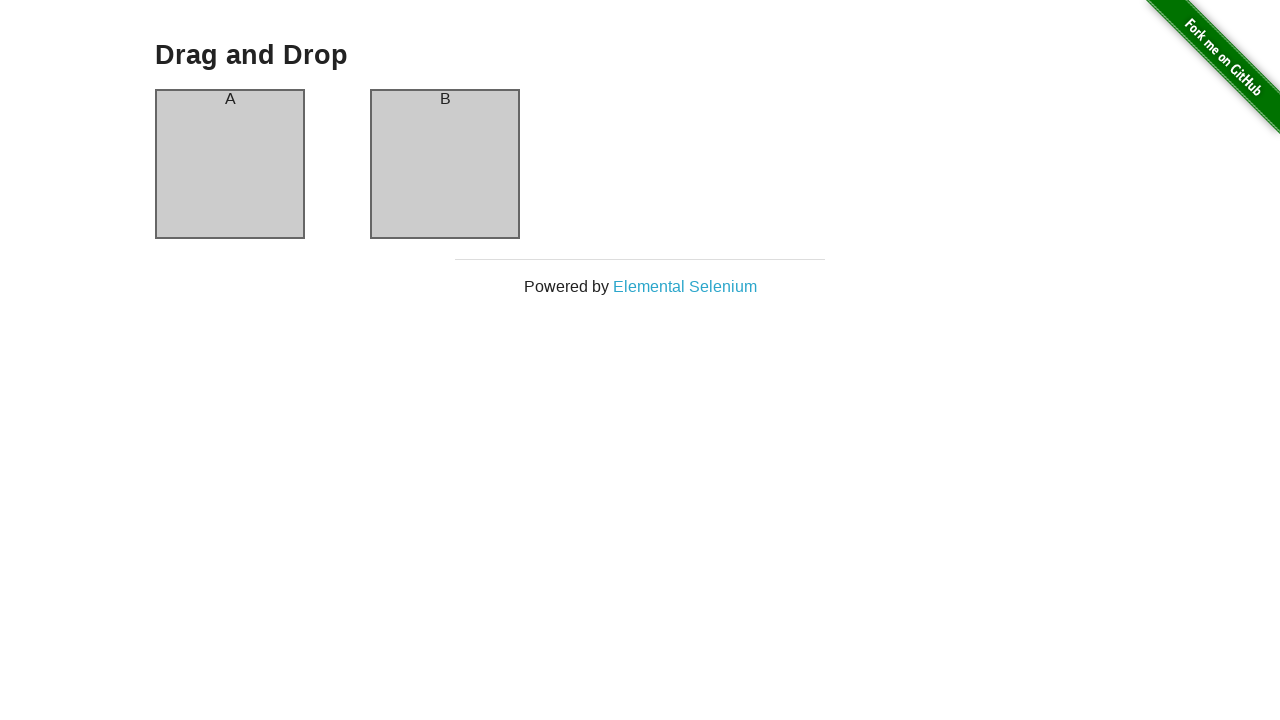

Dragged column A to column B at (445, 164)
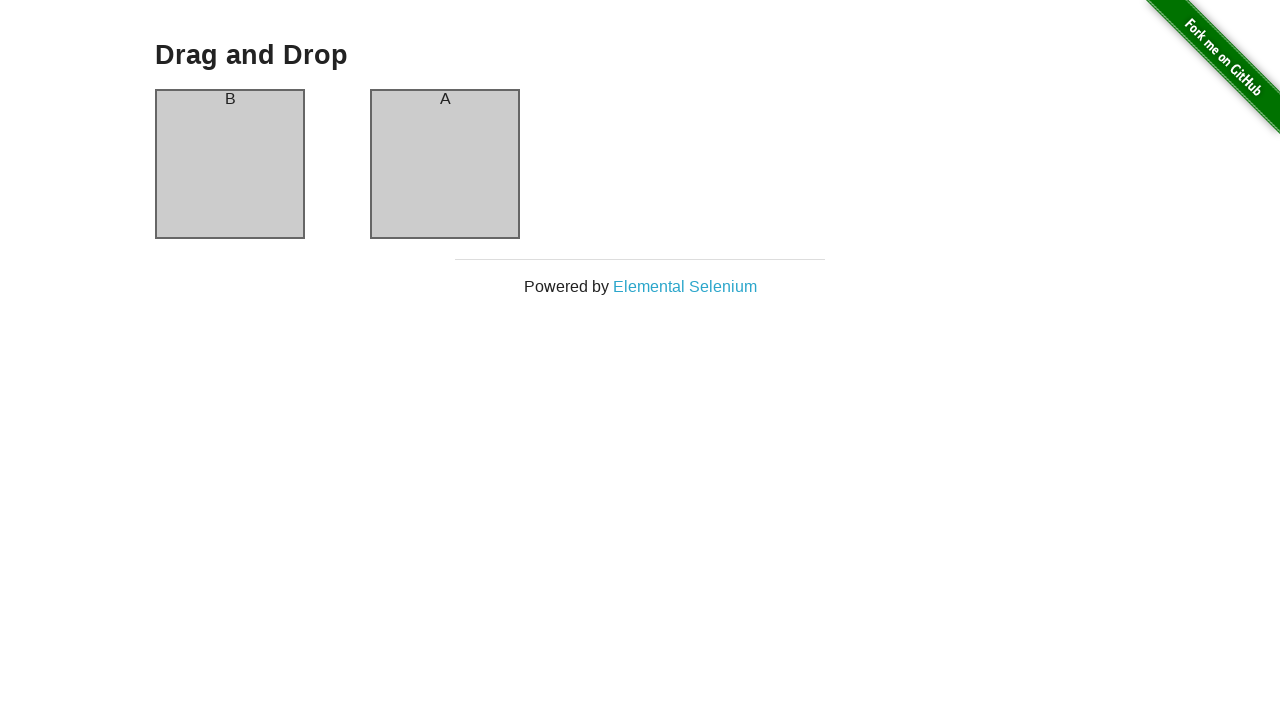

Retrieved text content from column A header
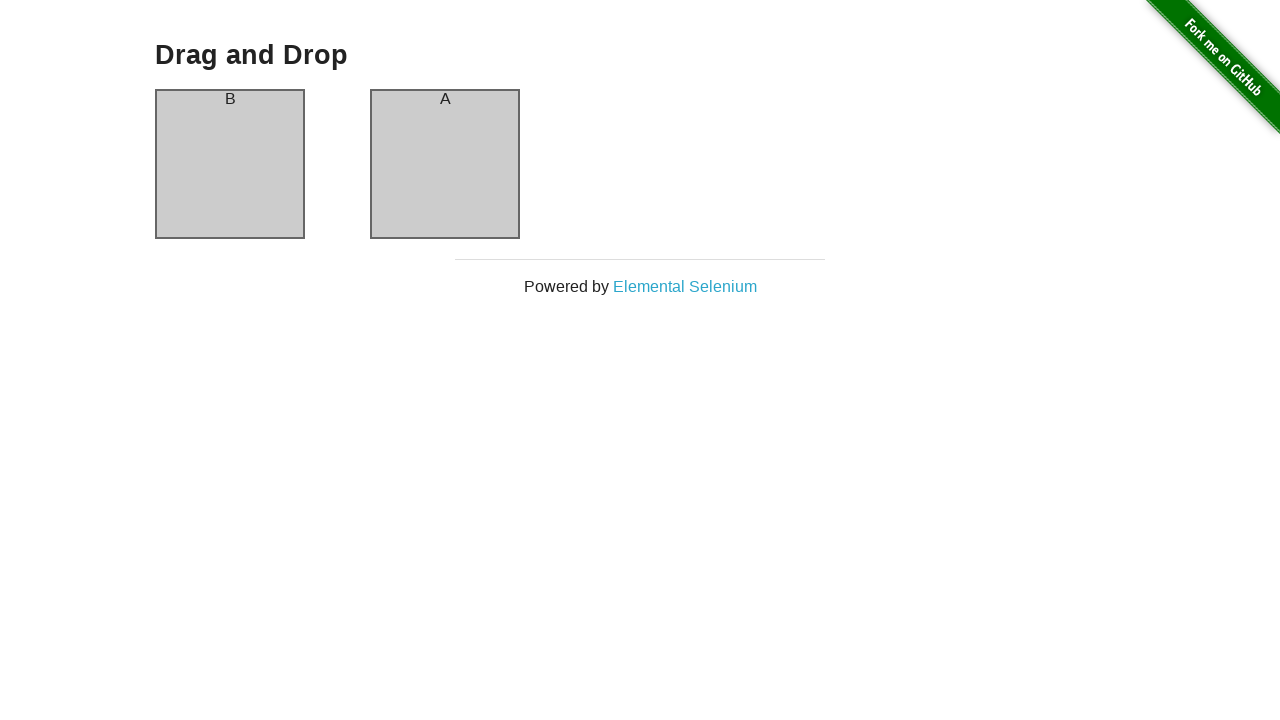

Retrieved text content from column B header
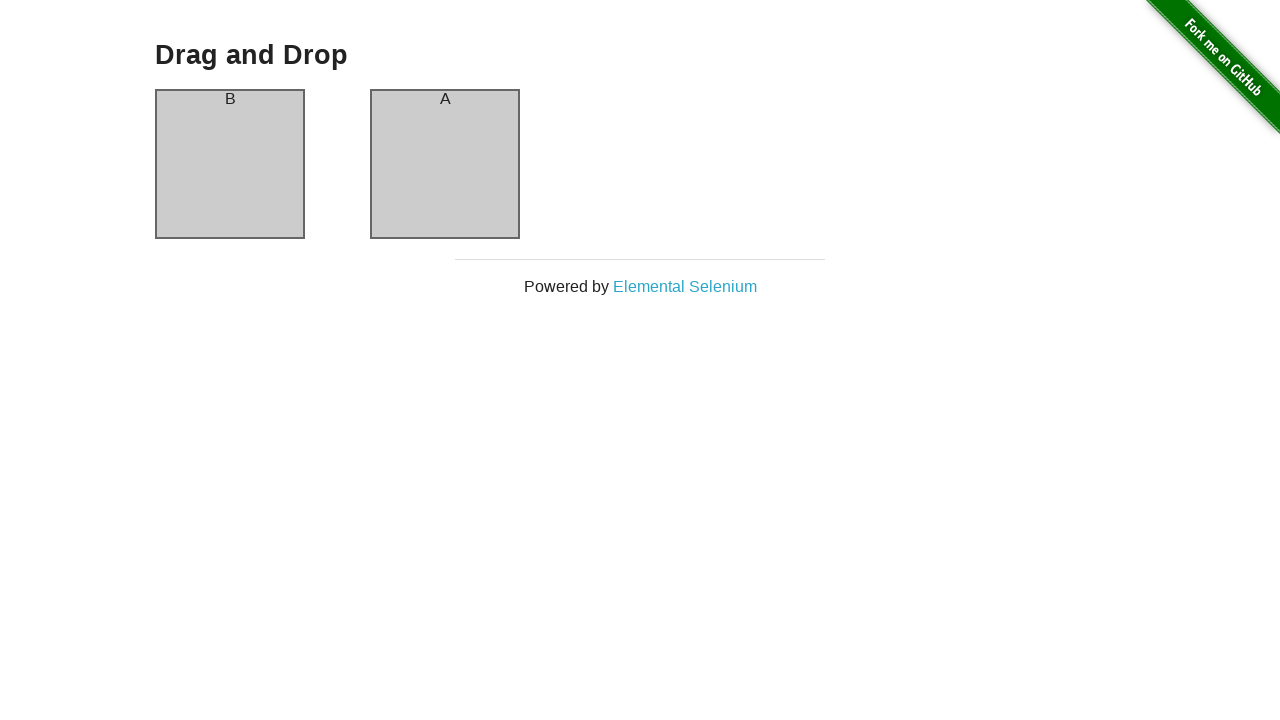

Verified column A header contains 'B'
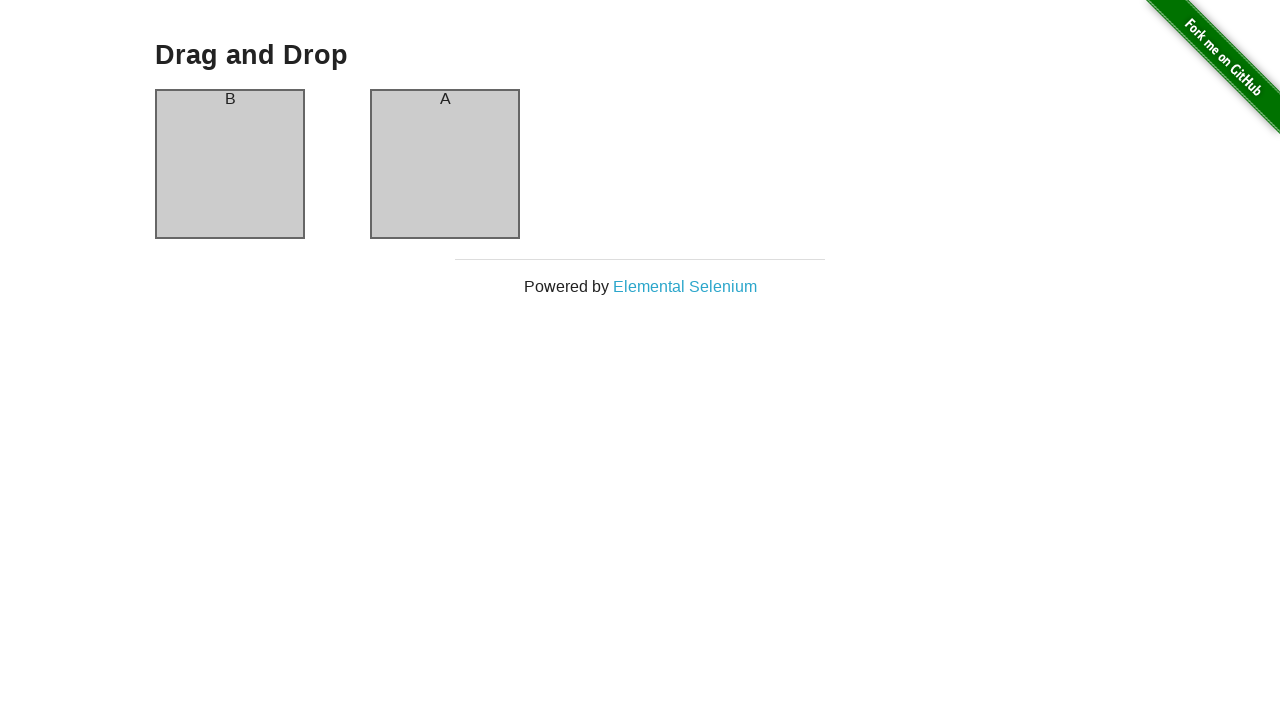

Verified column B header contains 'A' - drag and drop test passed
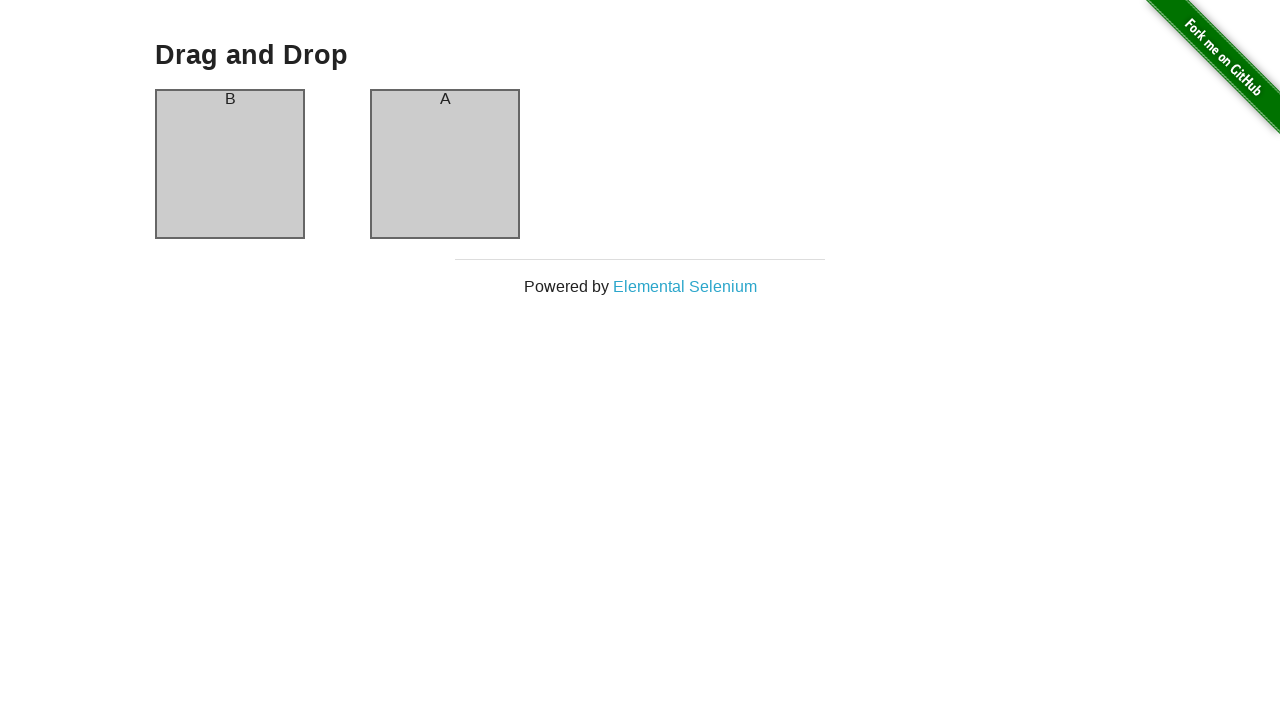

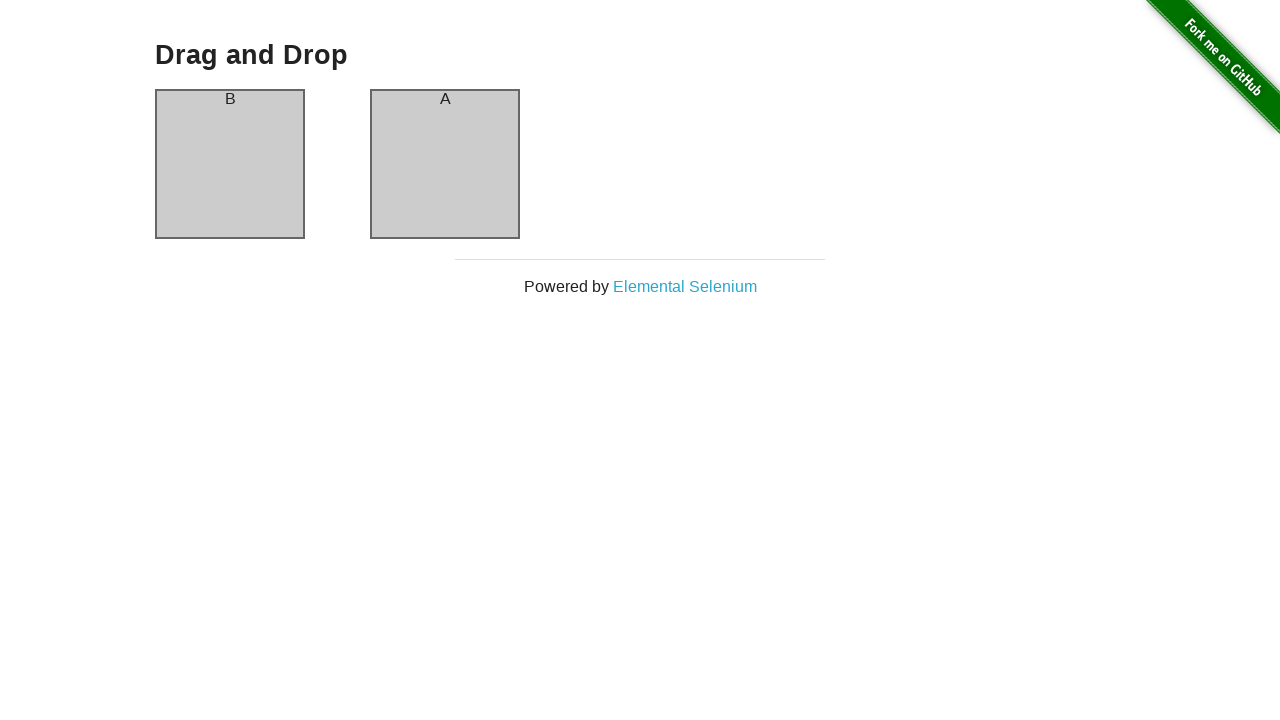